Tests checkbox and radio button functionality by navigating to two different pages, clicking checkboxes and radio buttons within iframes, and verifying their selected states

Starting URL: https://seleniumbase.io/w3schools/checkboxes

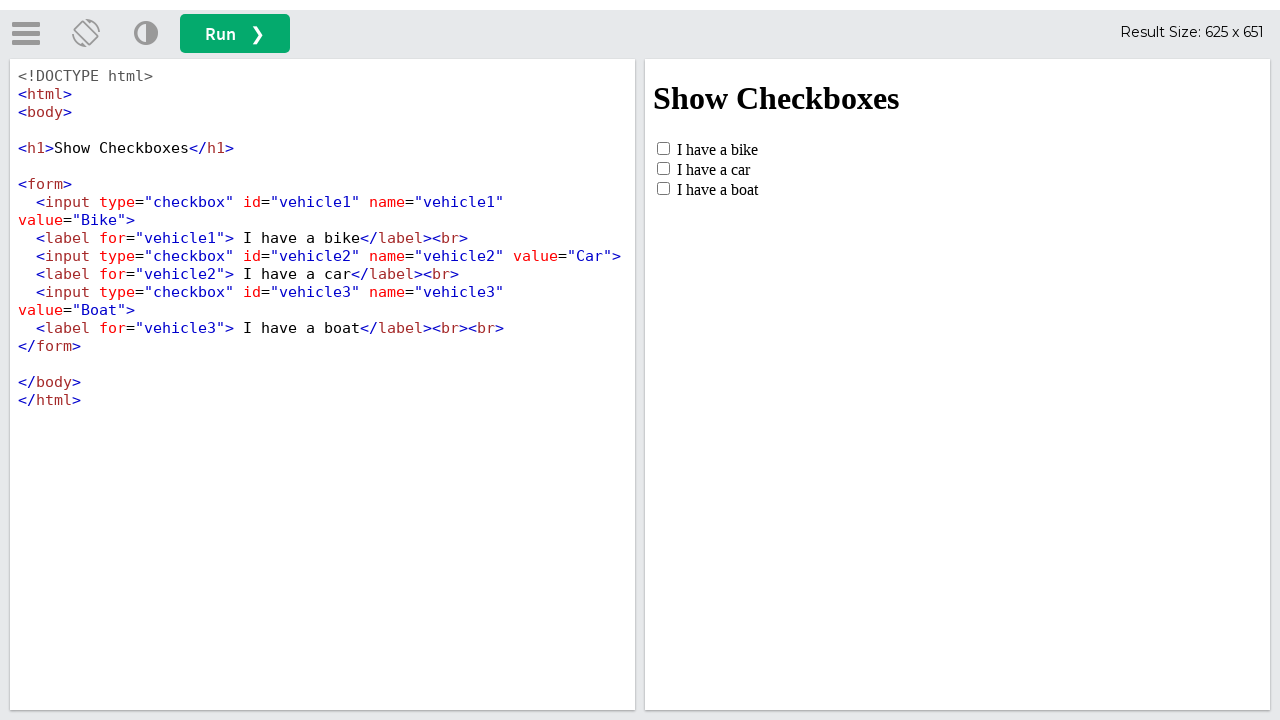

Clicked run button to load checkbox example at (235, 34) on button#runbtn
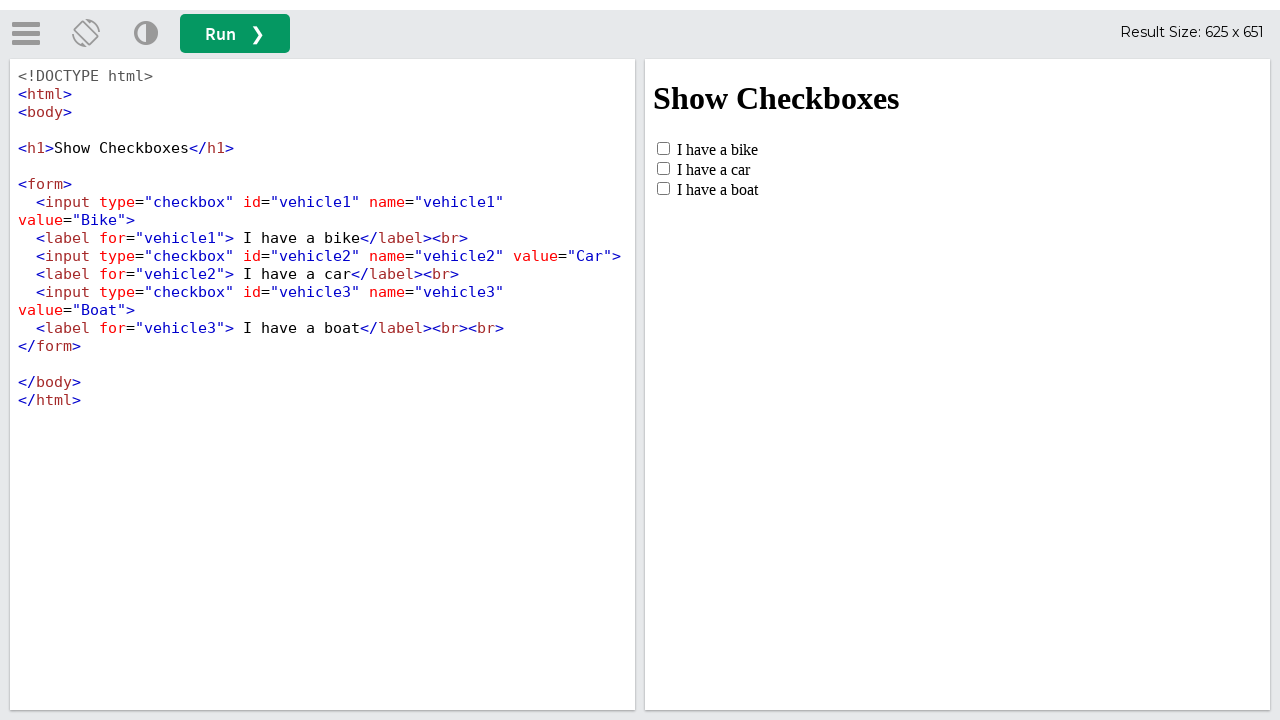

Switched to iframe containing checkbox example
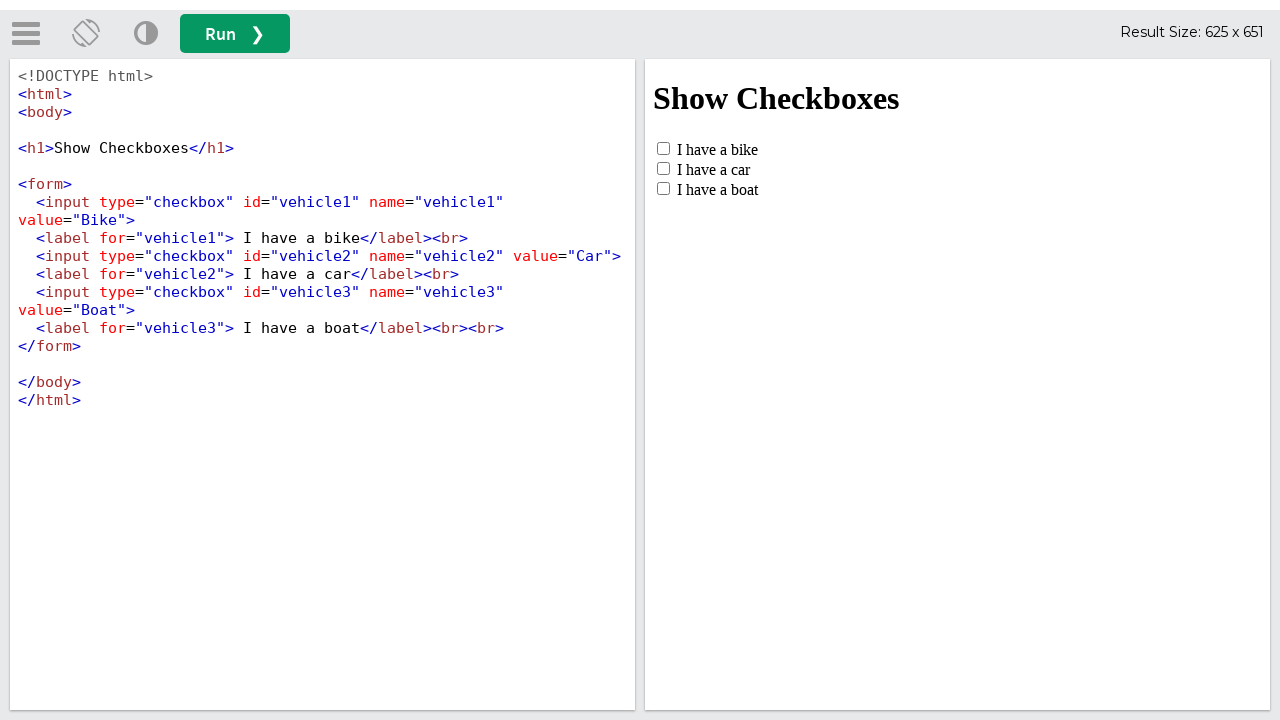

Clicked checkbox (vehicle2) to select it at (664, 168) on #iframeResult >> internal:control=enter-frame >> input#vehicle2
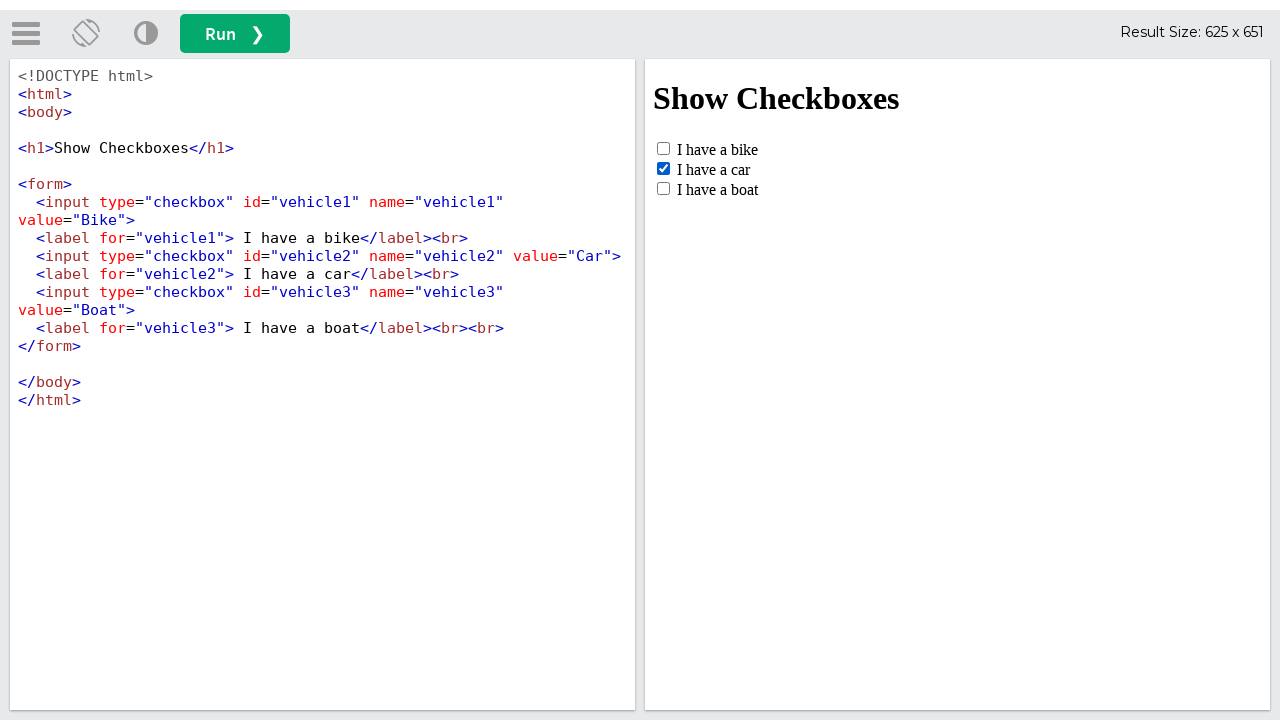

Navigated to radio buttons page
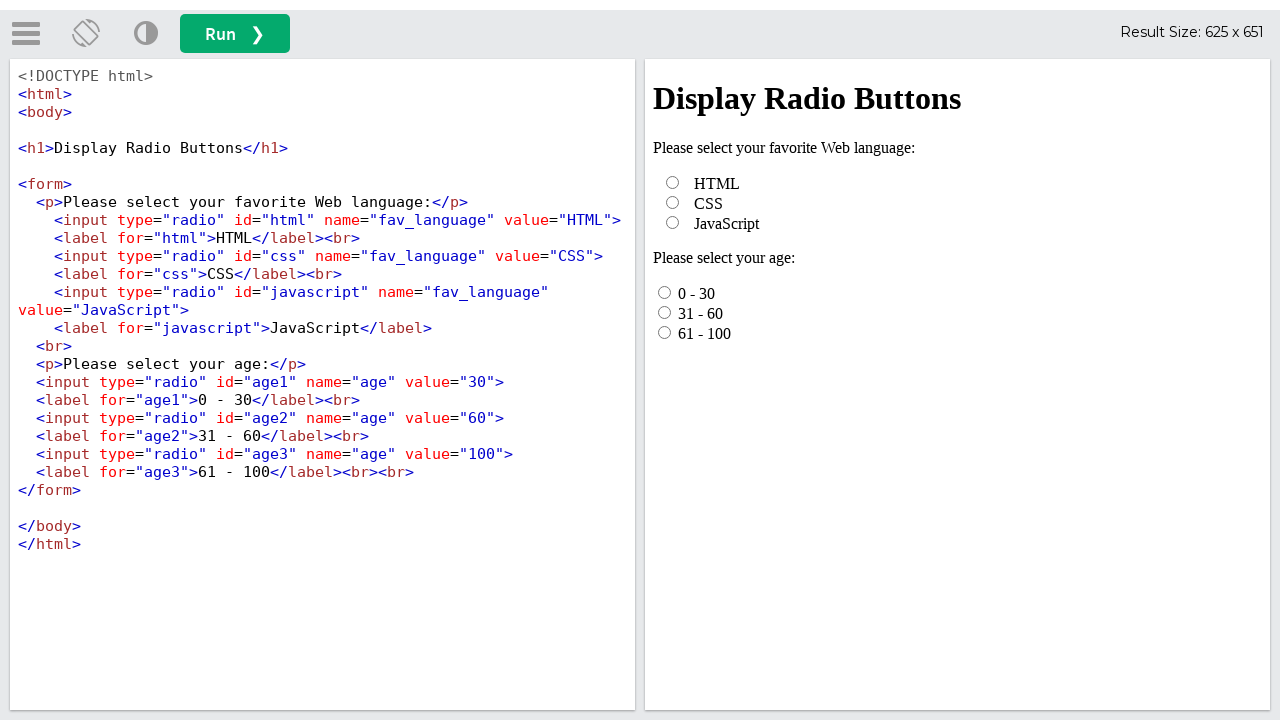

Clicked run button to load radio button example at (235, 34) on button#runbtn
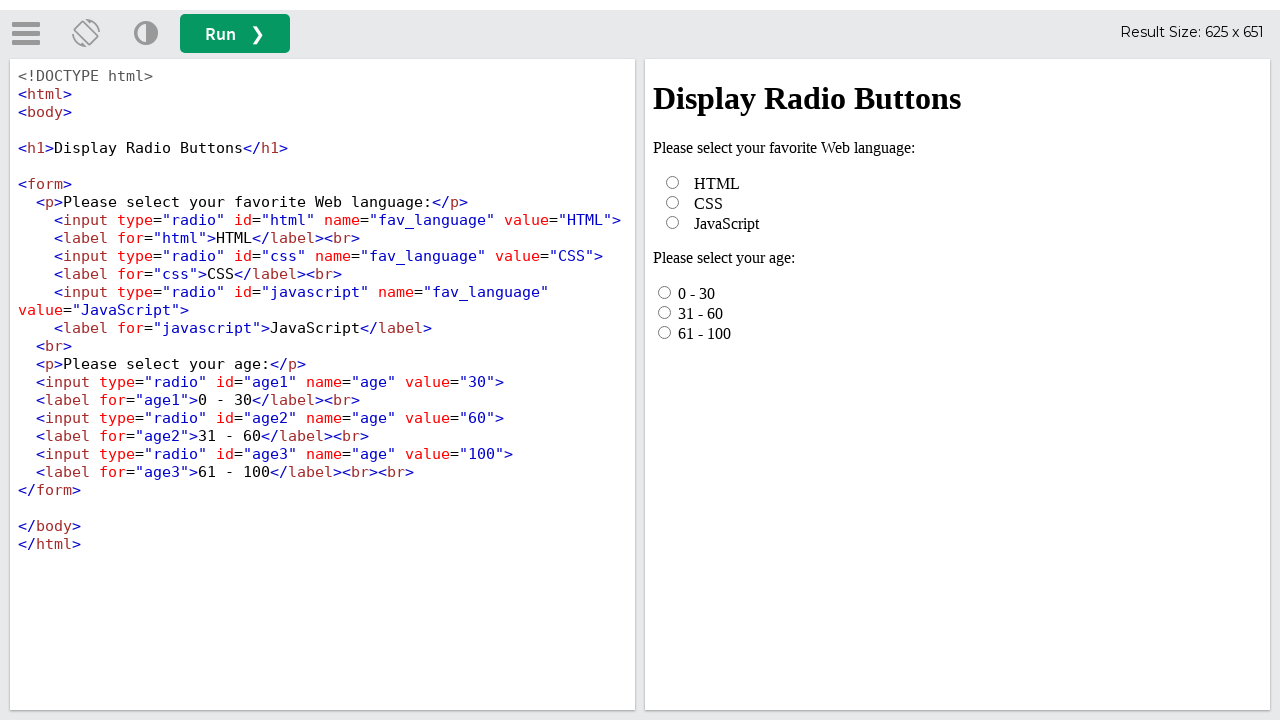

Switched to iframe containing radio button example
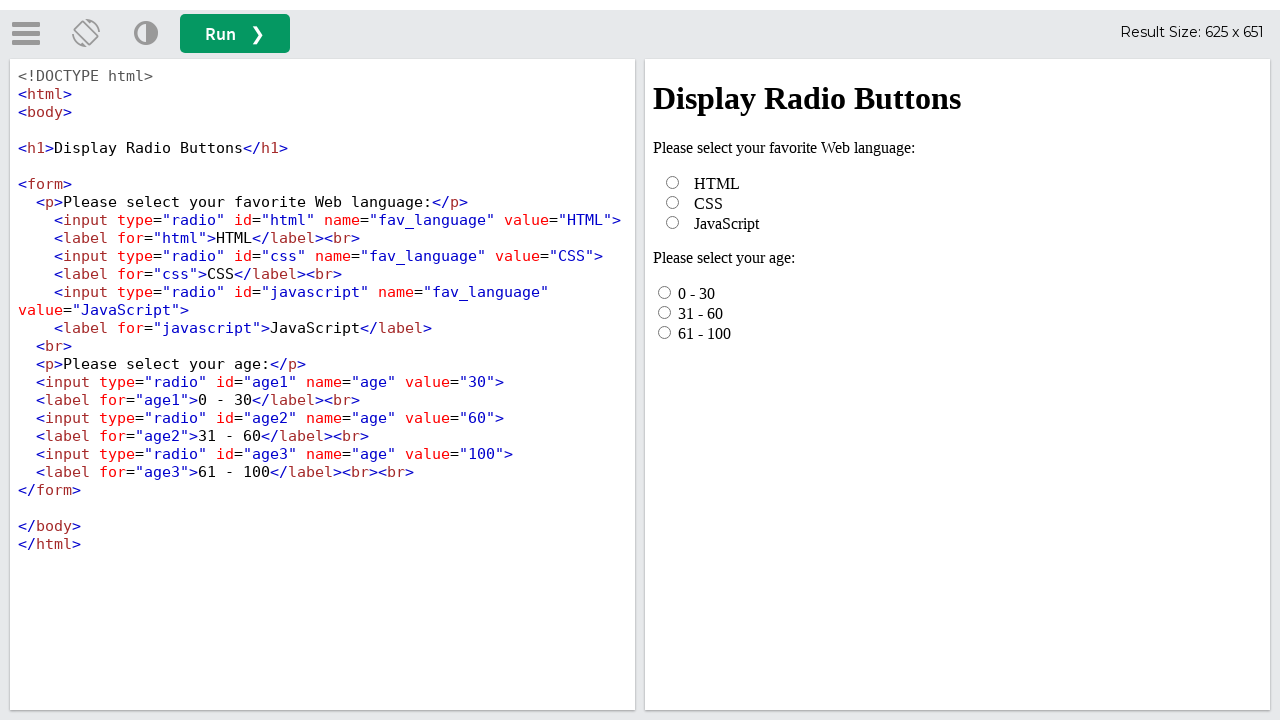

Clicked CSS radio button option to select it at (672, 202) on #iframeResult >> internal:control=enter-frame >> input#css
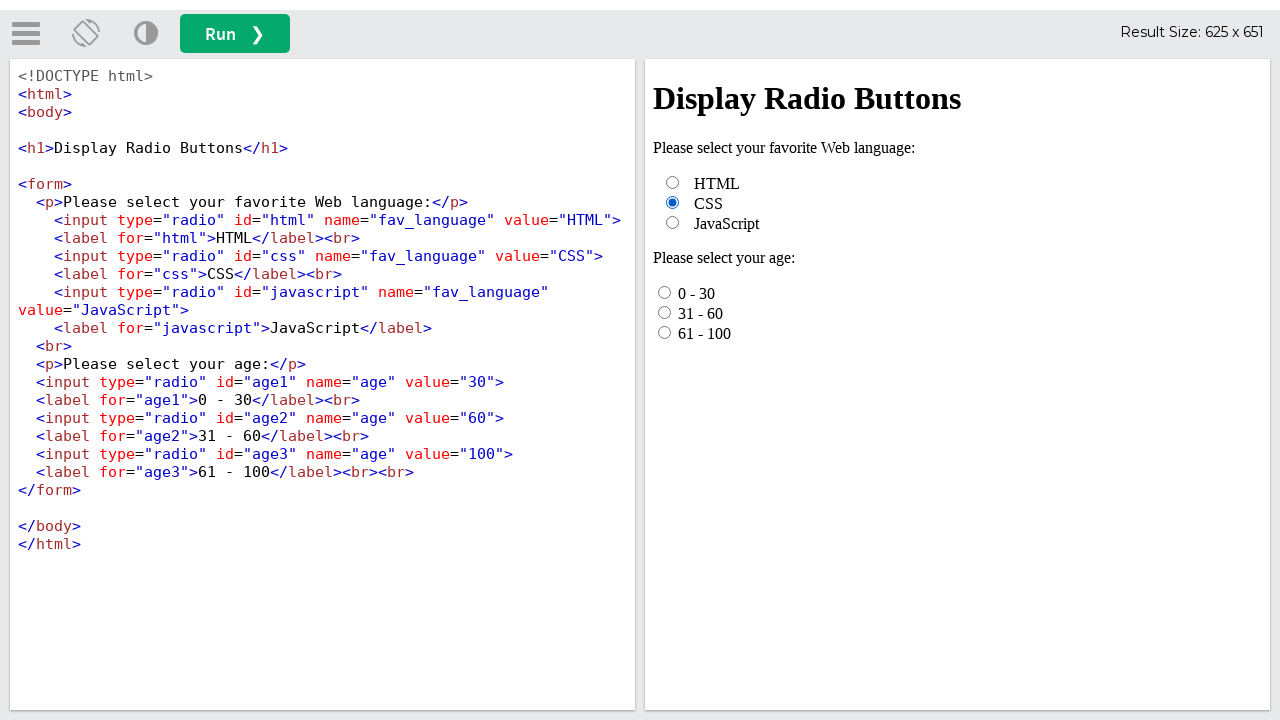

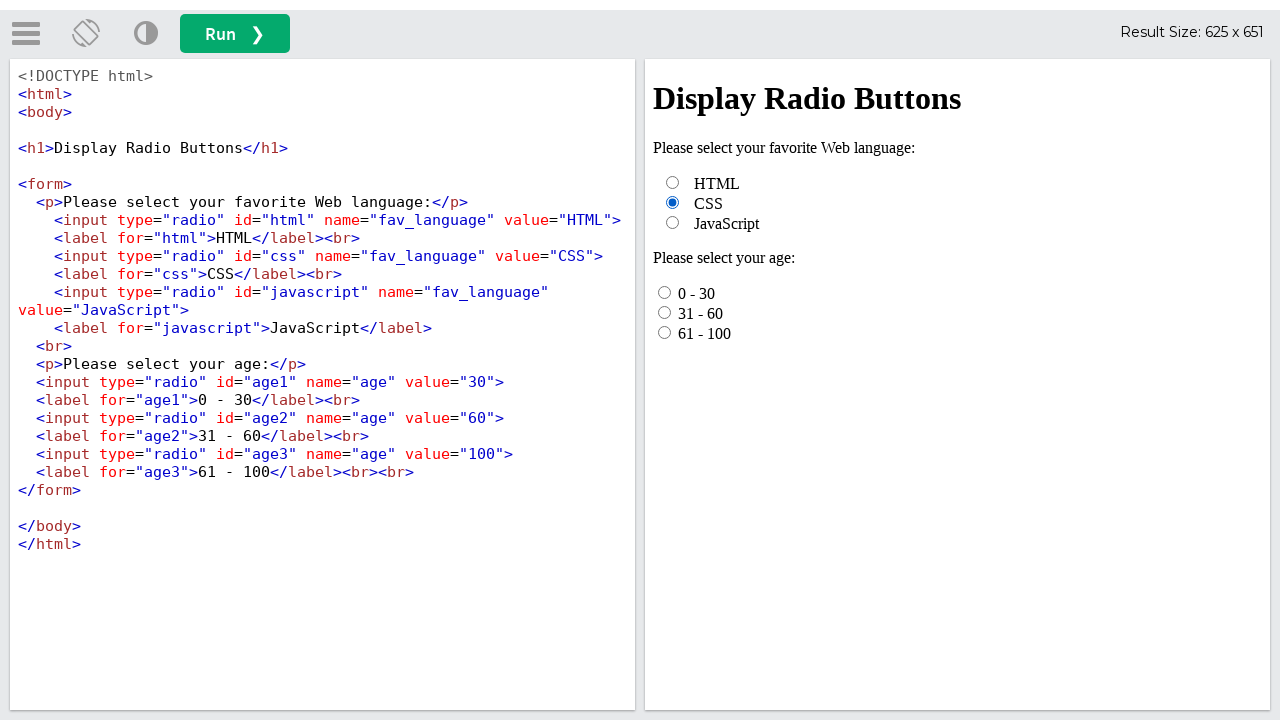